Tests adding a product to cart by searching for it, adding to cart, and validating it appears in the cart

Starting URL: https://rahulshettyacademy.com/seleniumPractise/#/

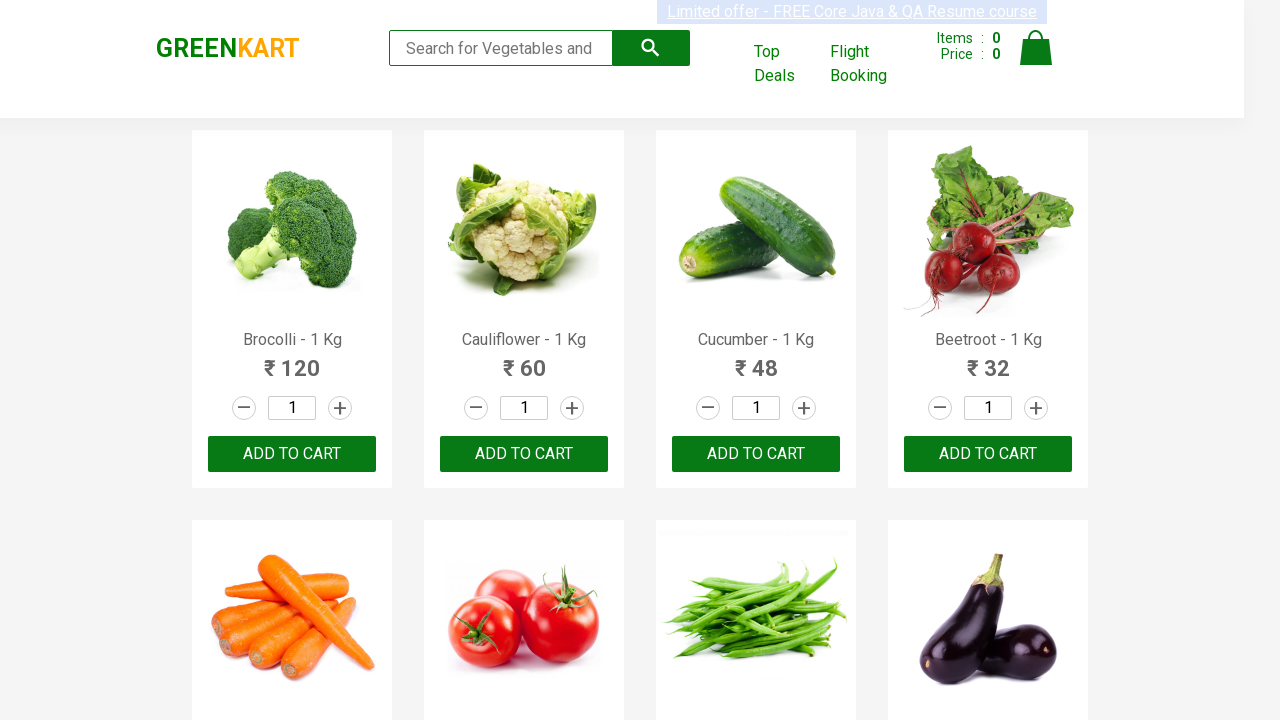

Filled search field with 'Cucumber' on .search-keyword
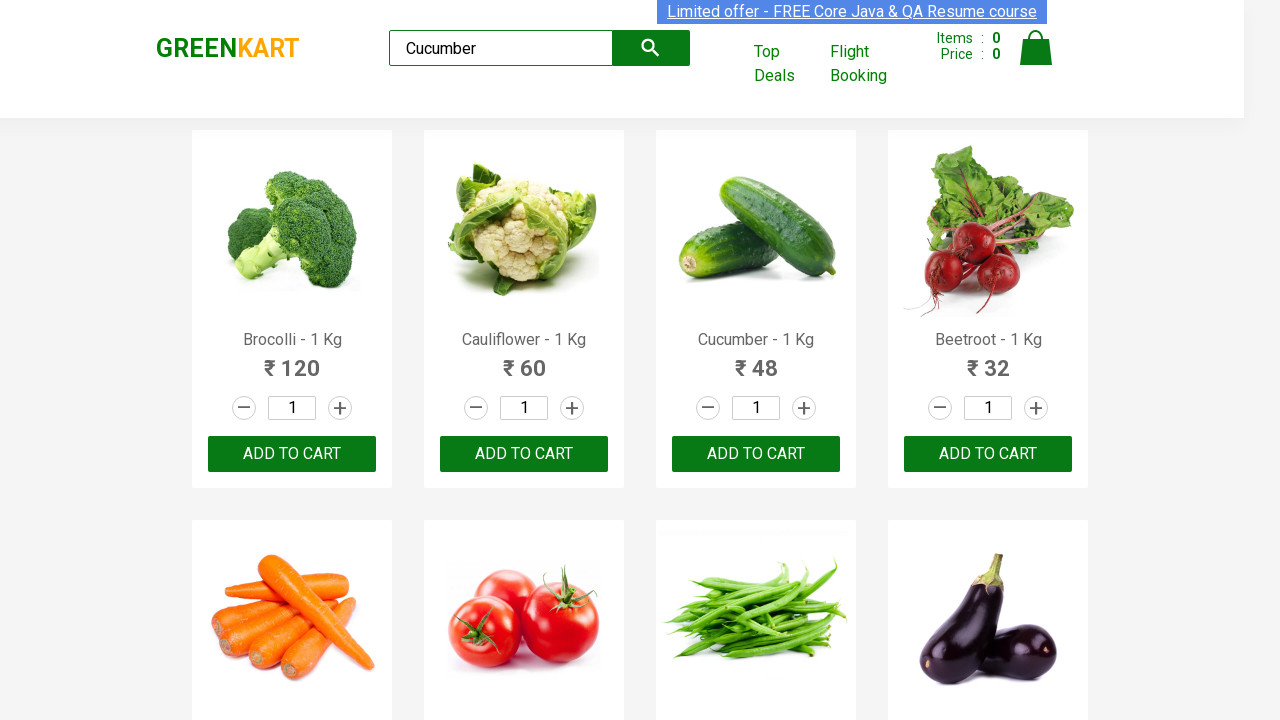

Waited 2 seconds for search results to update
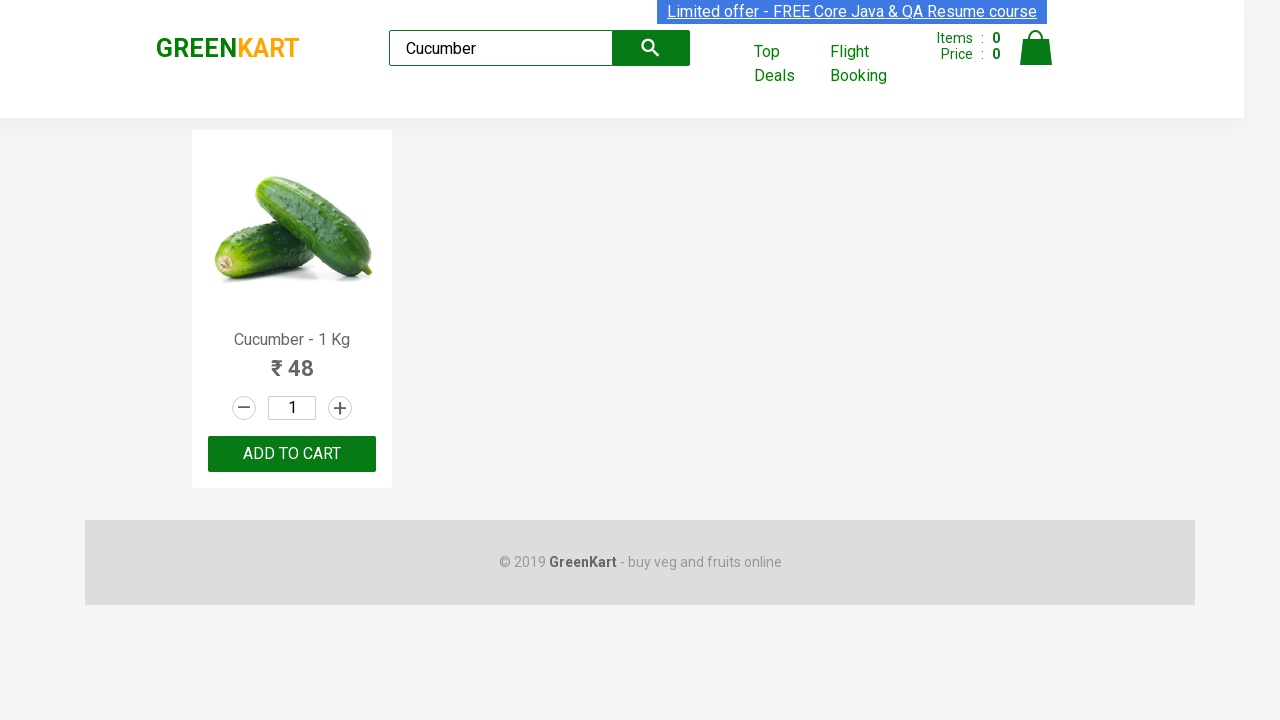

Clicked ADD TO CART button for Cucumber product at (292, 454) on .product-action > button
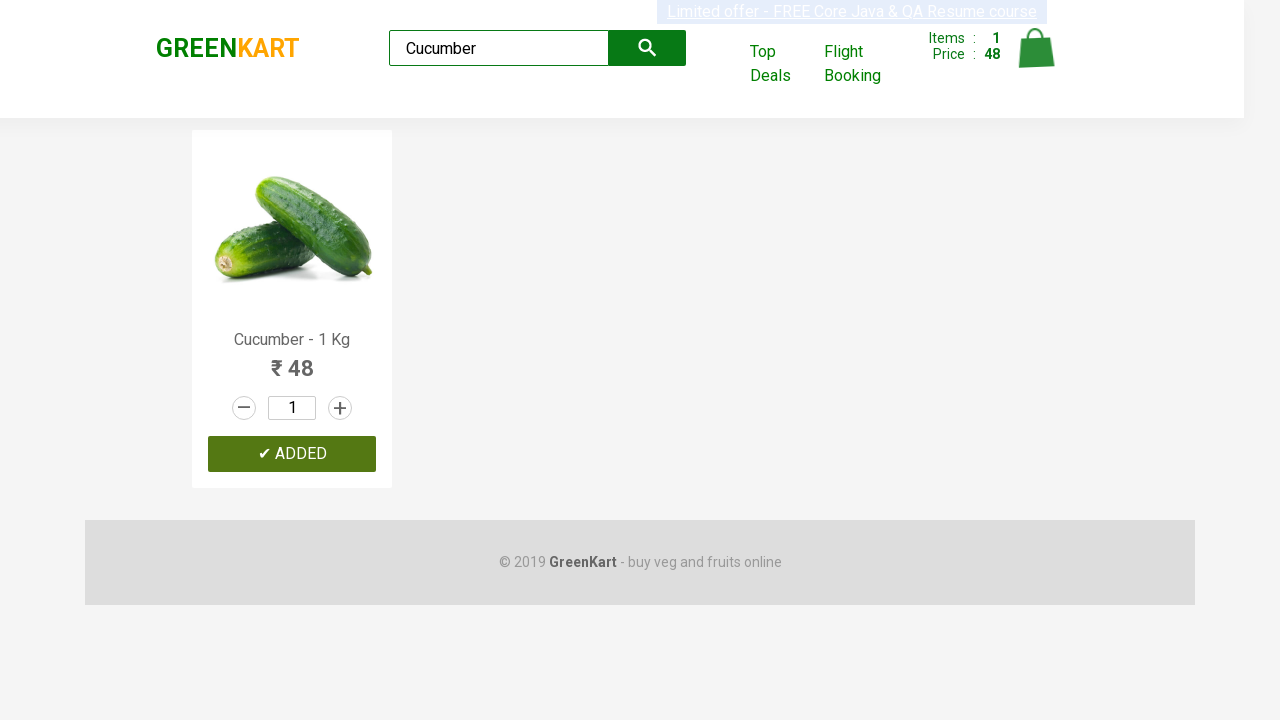

Clicked cart icon to open shopping cart at (1036, 48) on .cart-icon > img
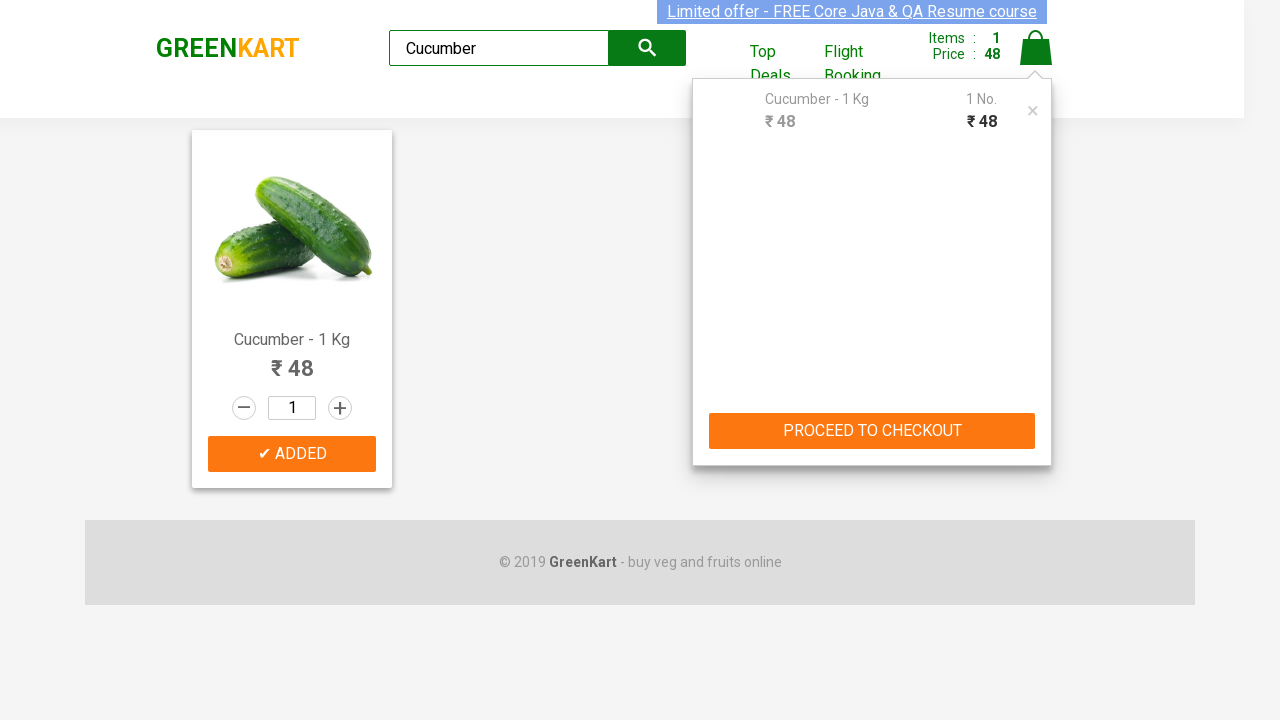

Waited 2 seconds for cart page to load
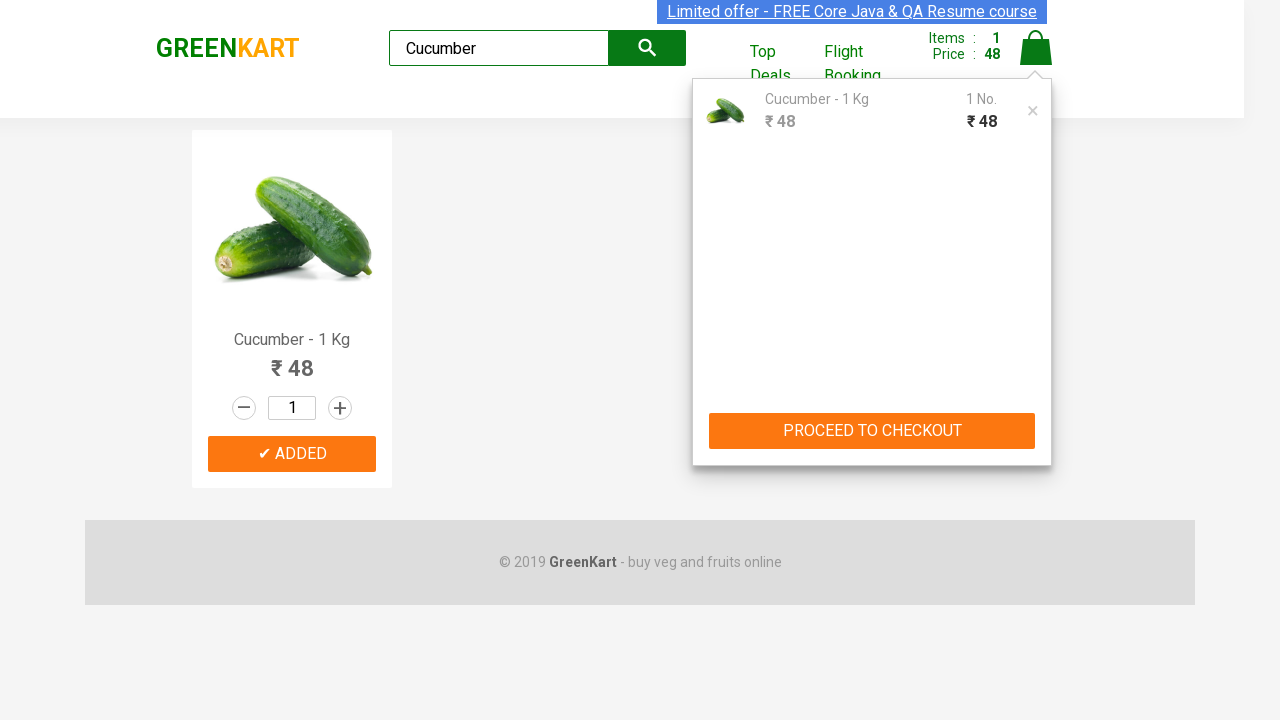

Validated Cucumber product appears in cart
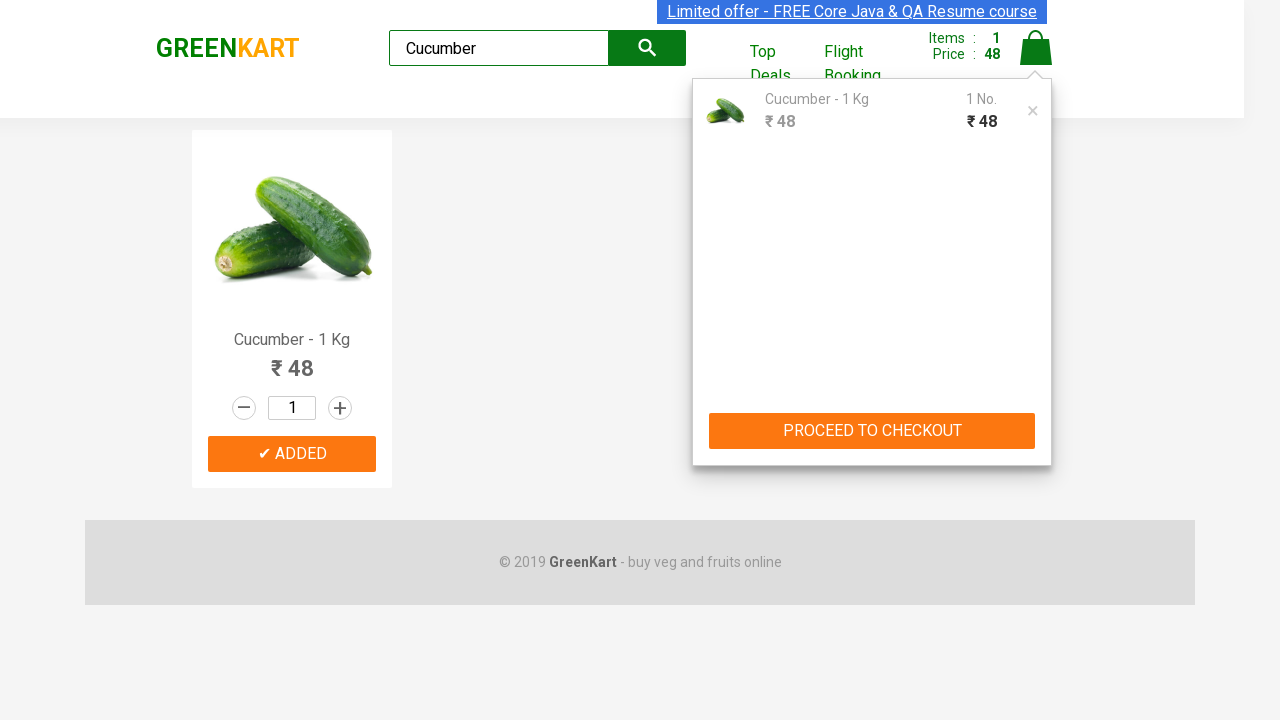

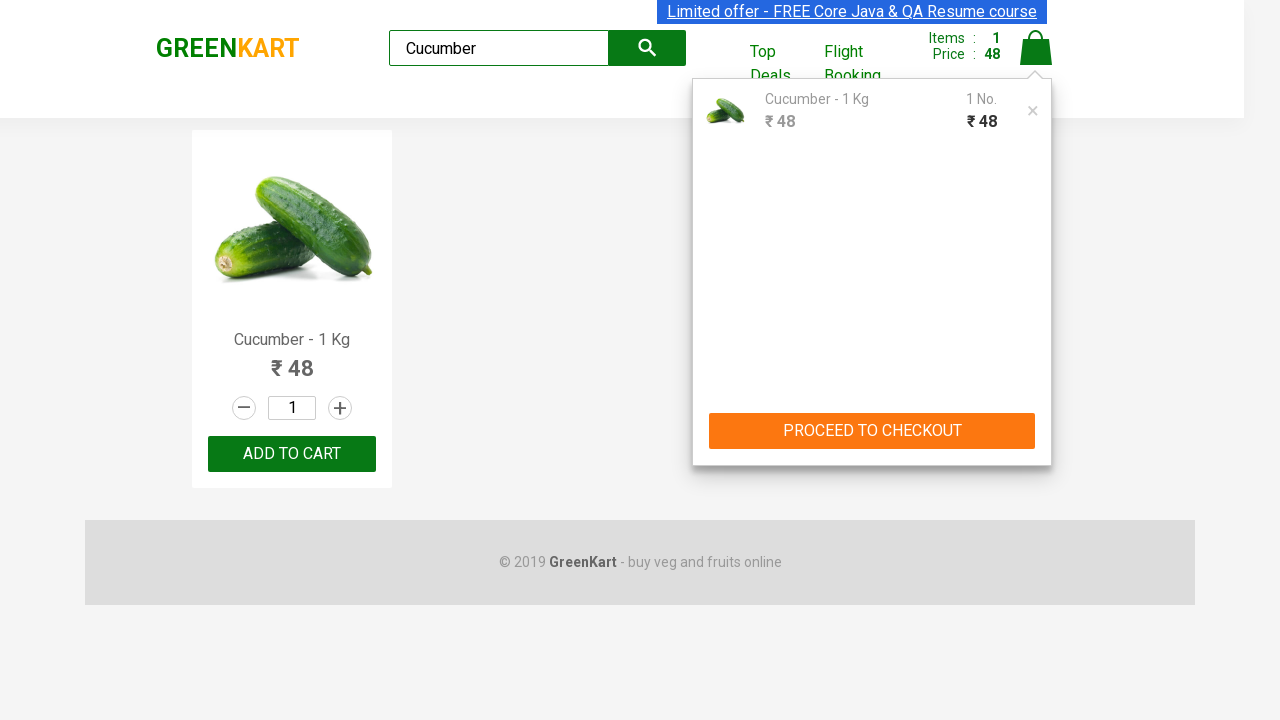